Verifies that the footer contains a GitHub link with the correct href attribute

Starting URL: https://jesseheidner.com

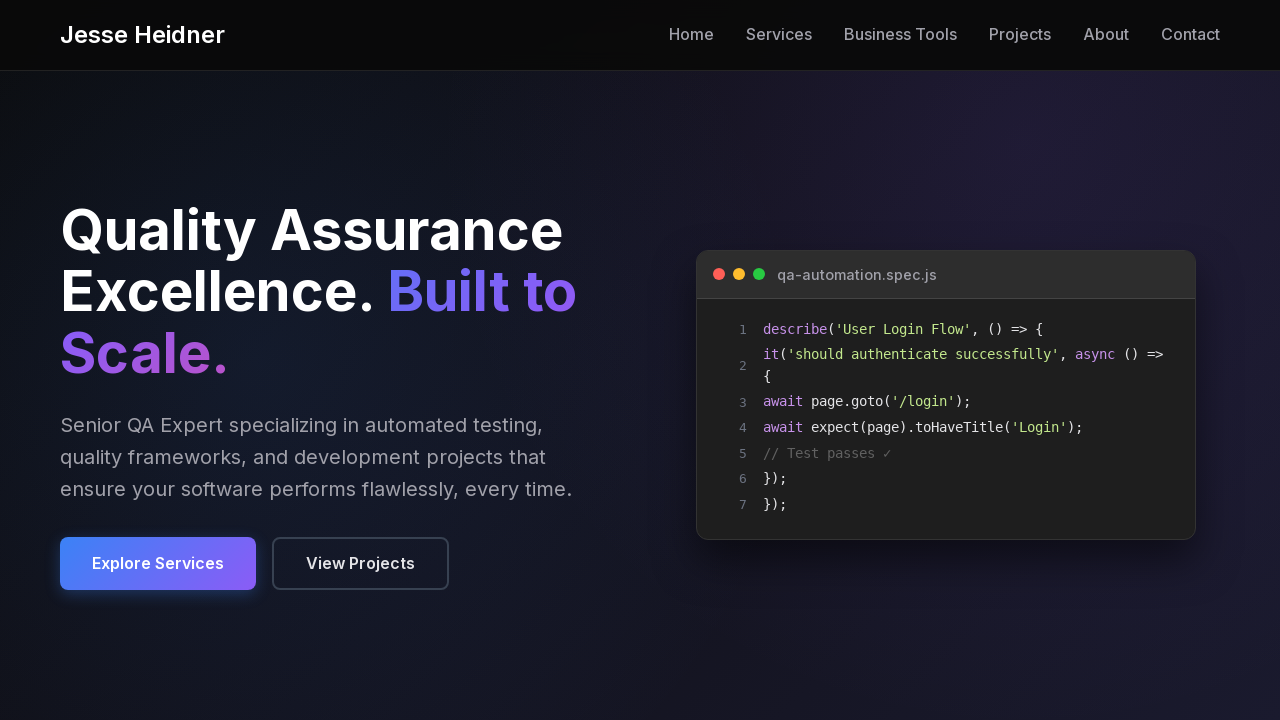

Located footer GitHub link element
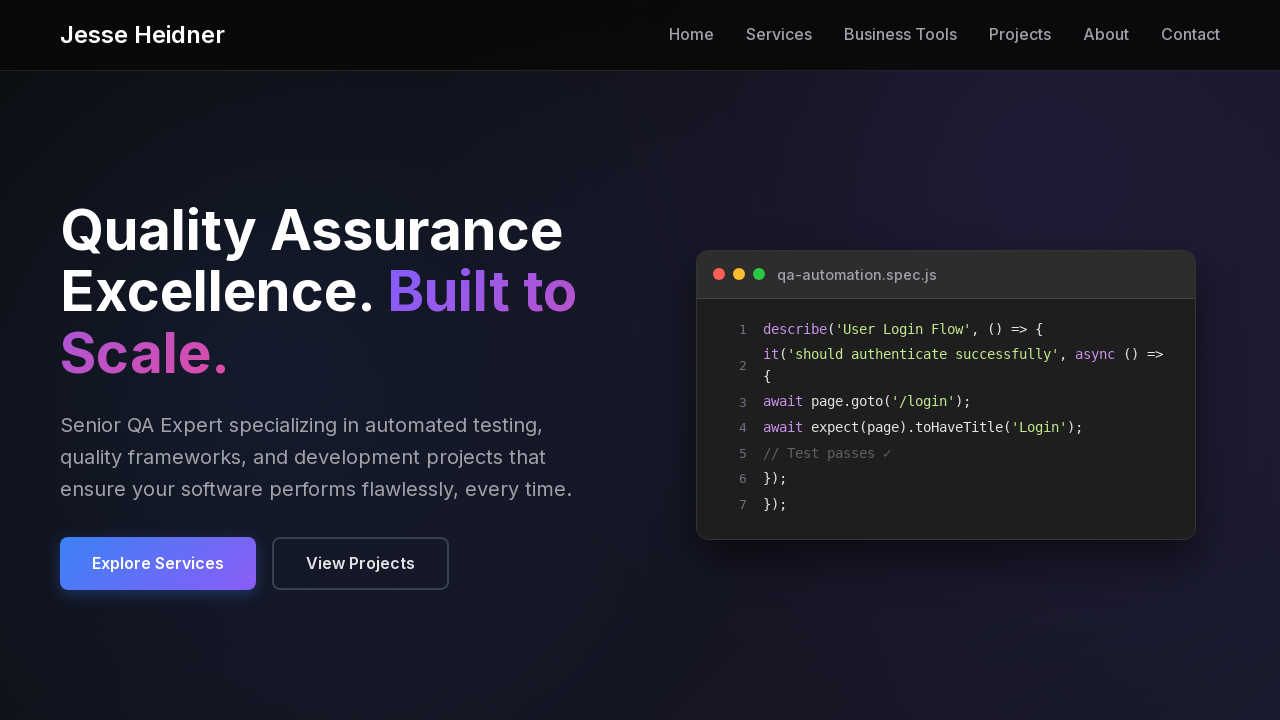

Footer GitHub link became visible
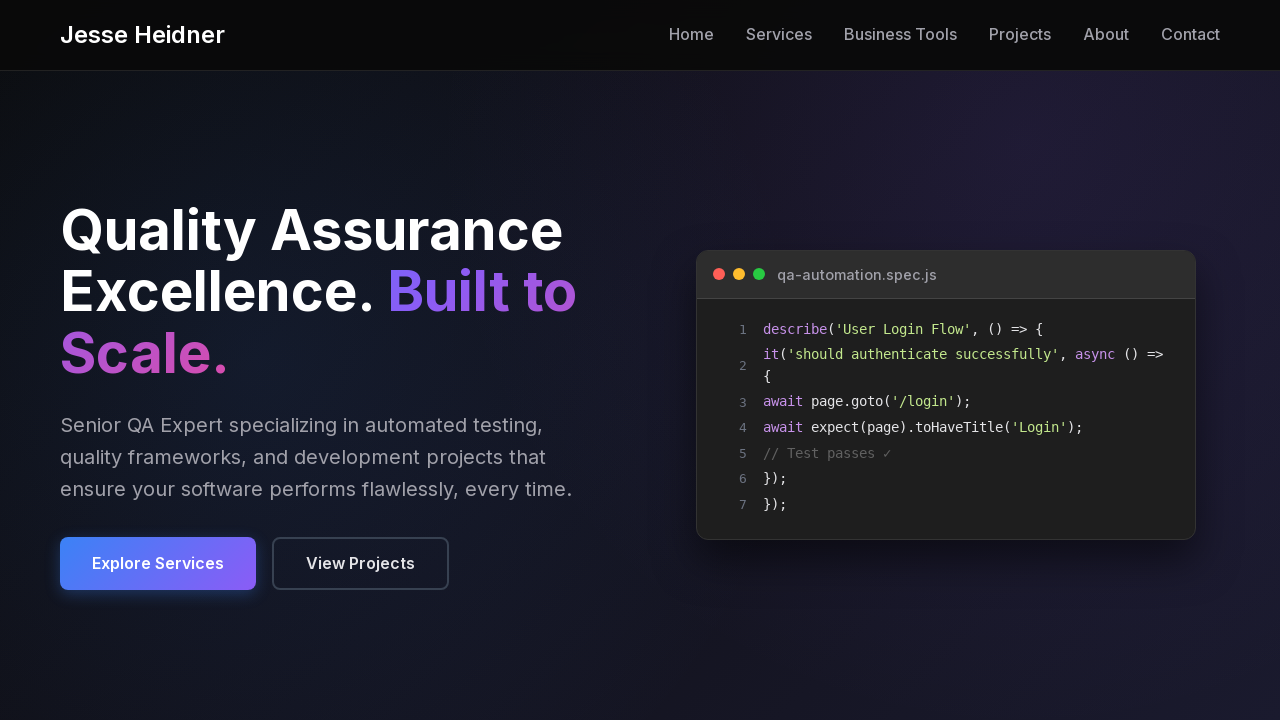

Verified footer GitHub link has correct href: https://github.com/jhheidner
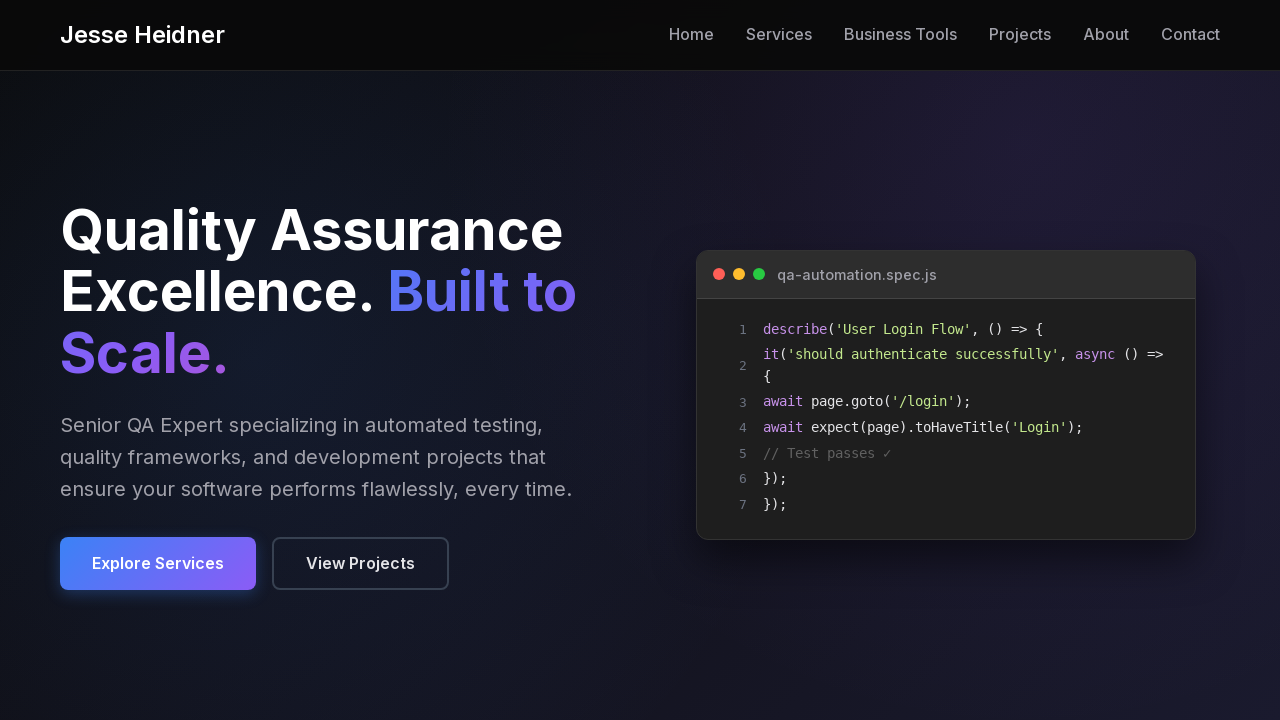

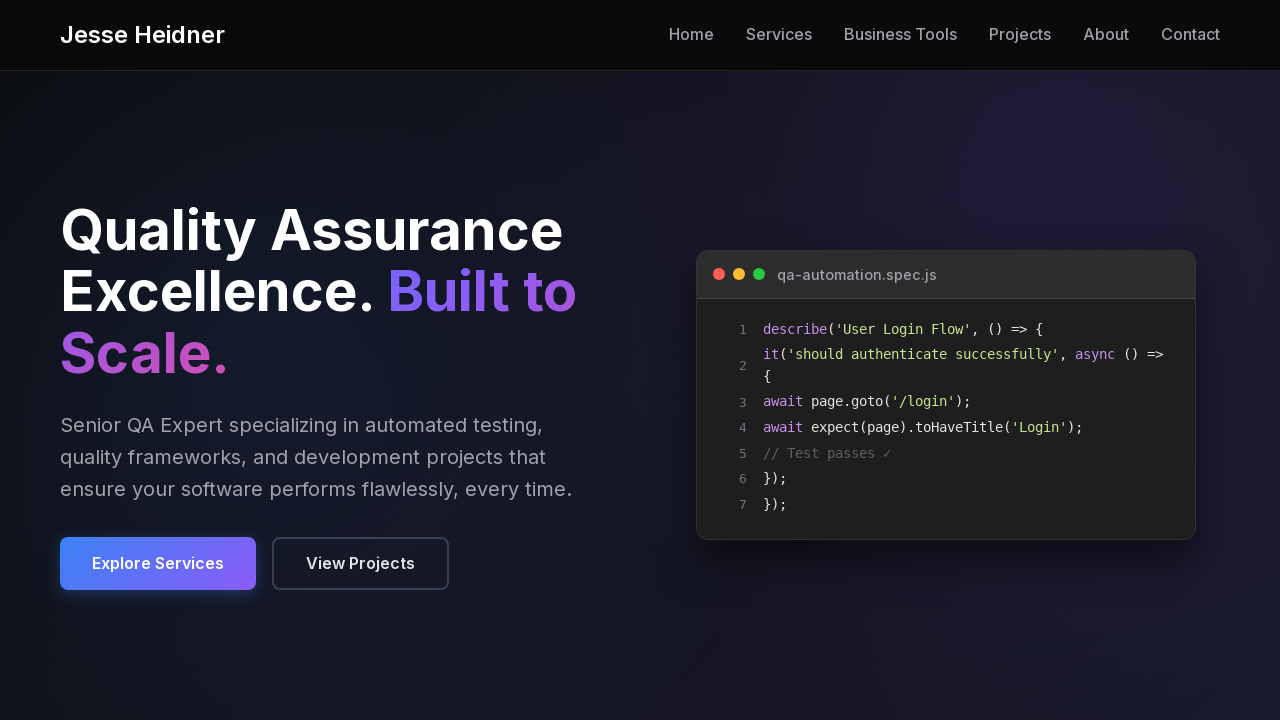